Tests that entered text is trimmed when editing a todo item

Starting URL: https://demo.playwright.dev/todomvc

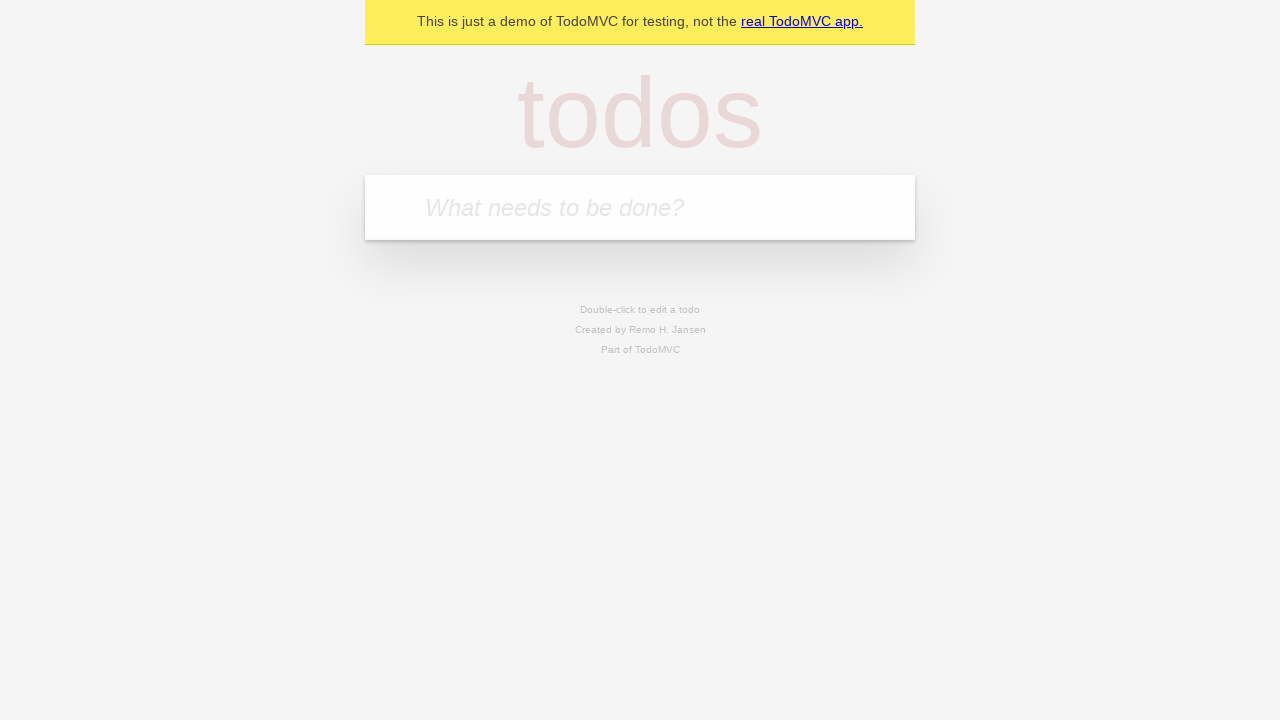

Filled todo input with 'buy some cheese' on internal:attr=[placeholder="What needs to be done?"i]
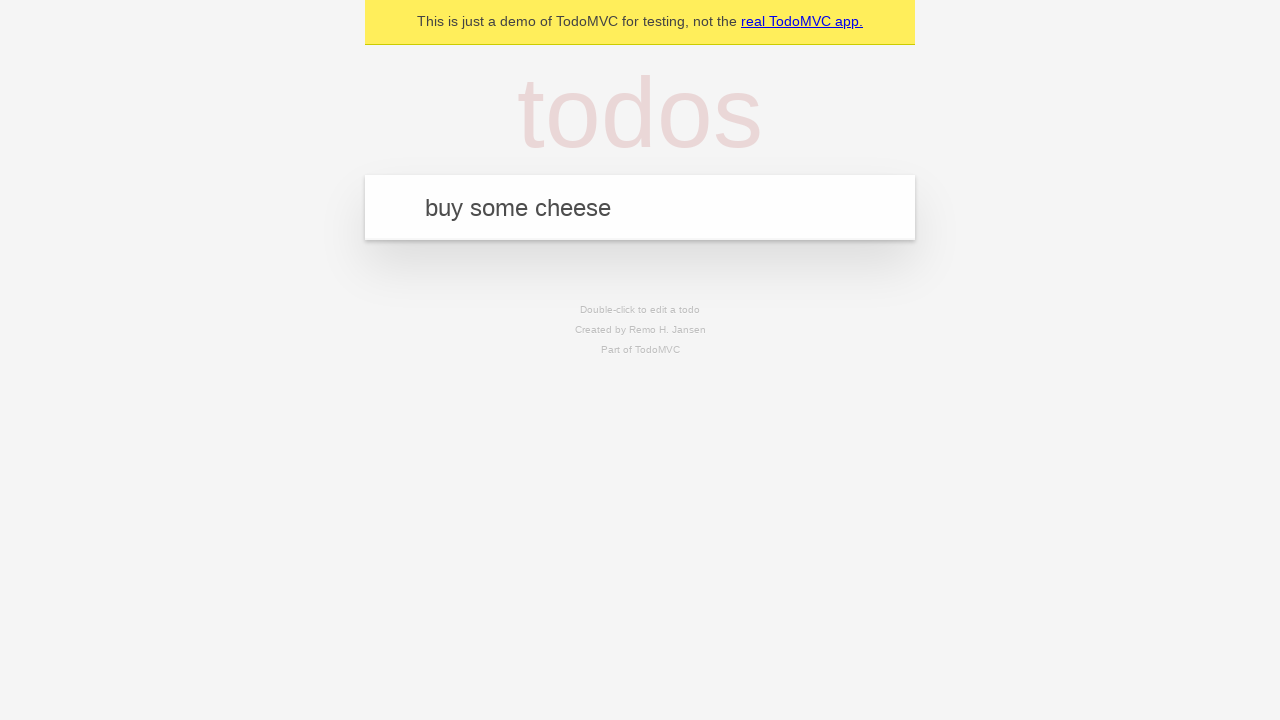

Pressed Enter to create first todo on internal:attr=[placeholder="What needs to be done?"i]
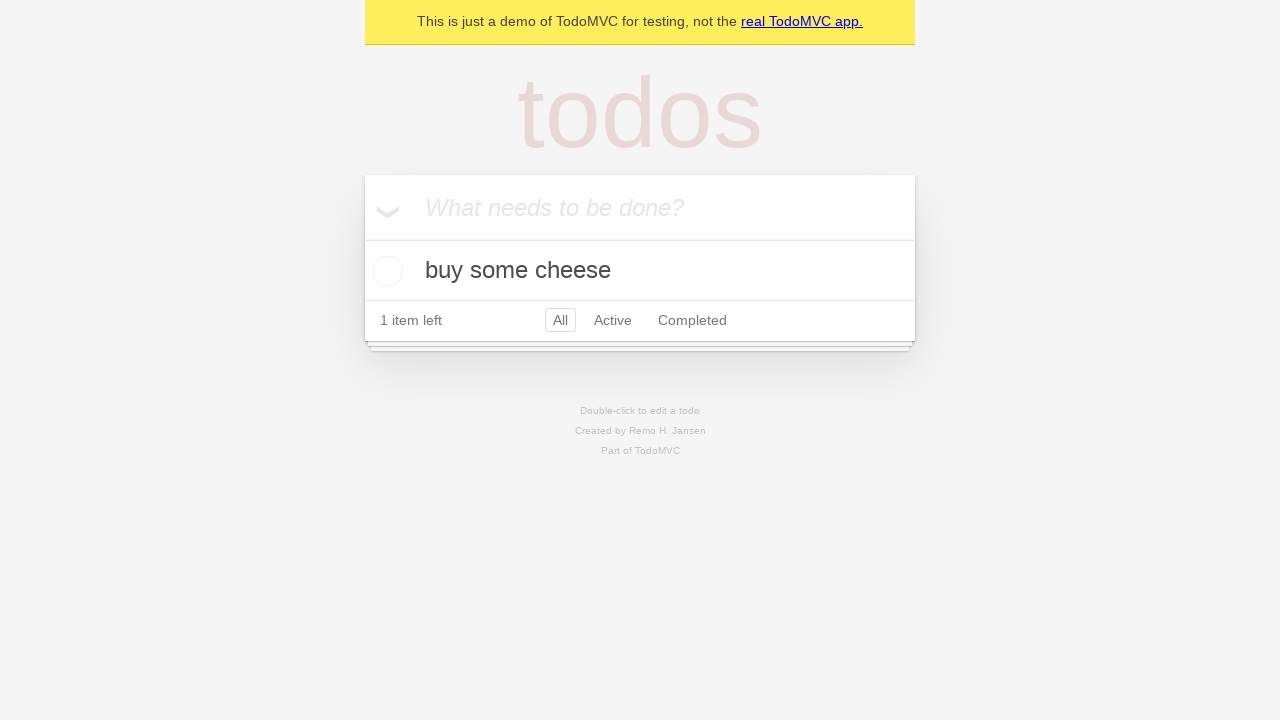

Filled todo input with 'feed the cat' on internal:attr=[placeholder="What needs to be done?"i]
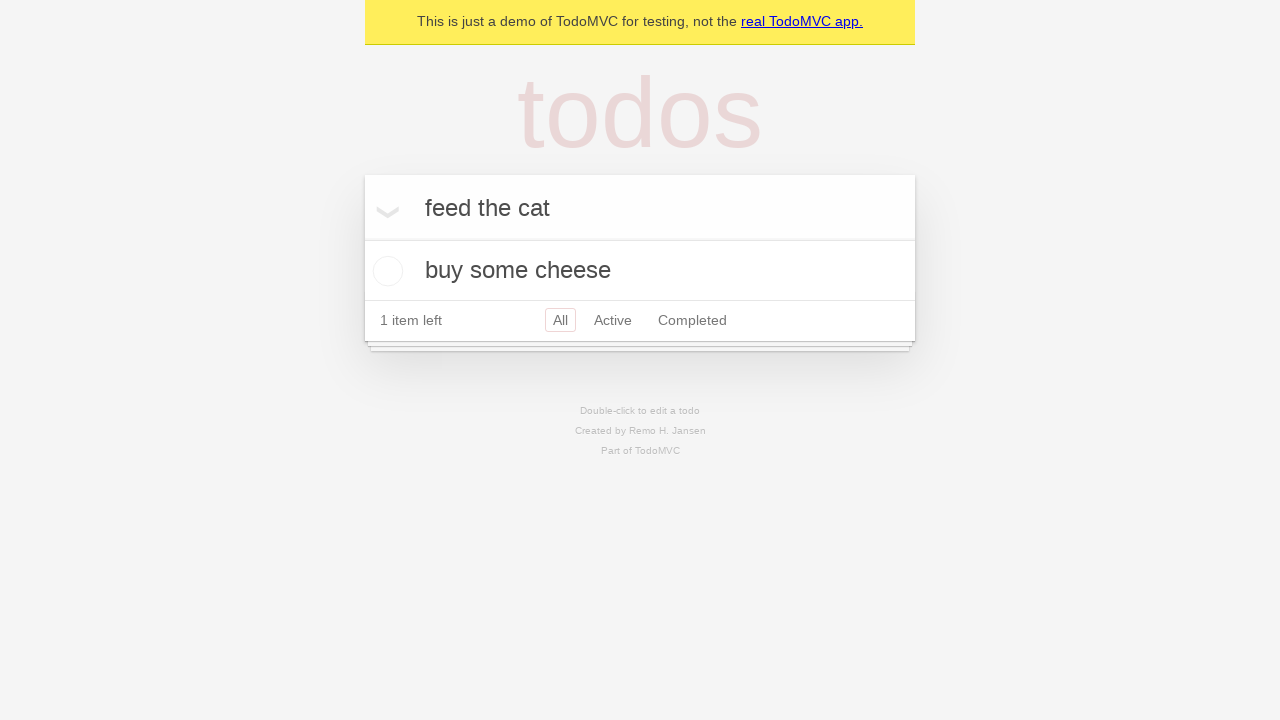

Pressed Enter to create second todo on internal:attr=[placeholder="What needs to be done?"i]
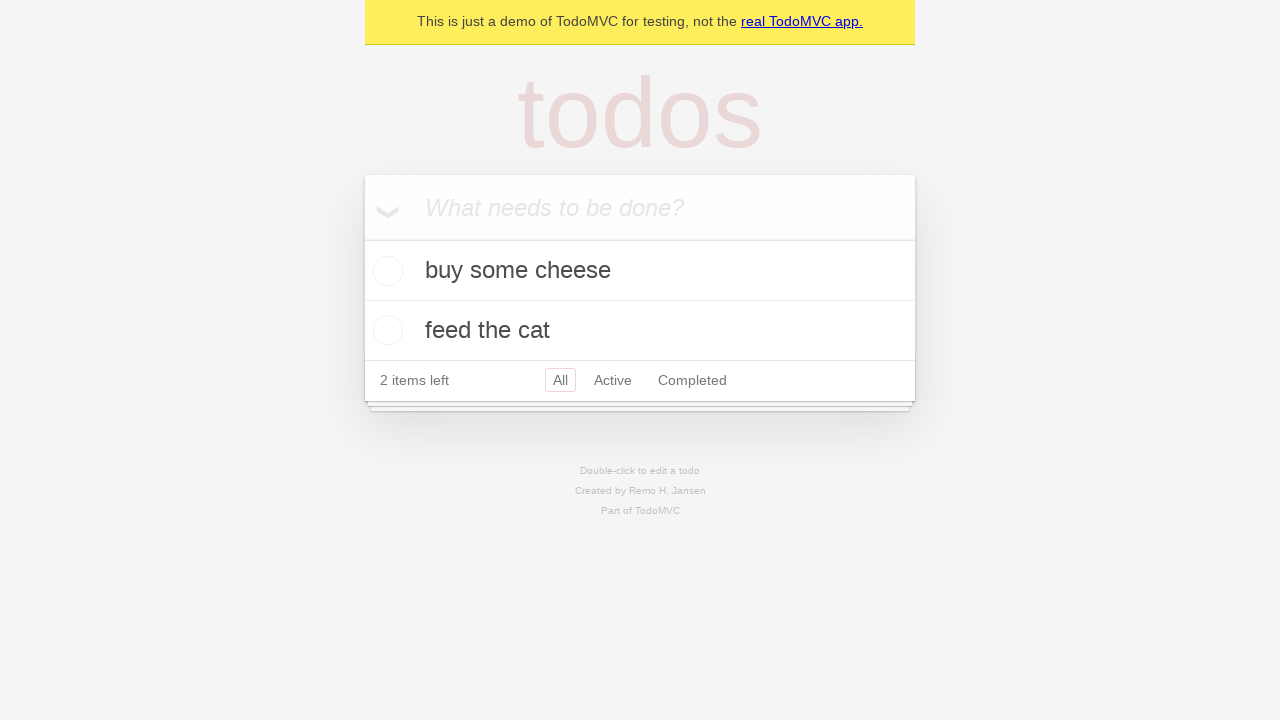

Filled todo input with 'book a doctors appointment' on internal:attr=[placeholder="What needs to be done?"i]
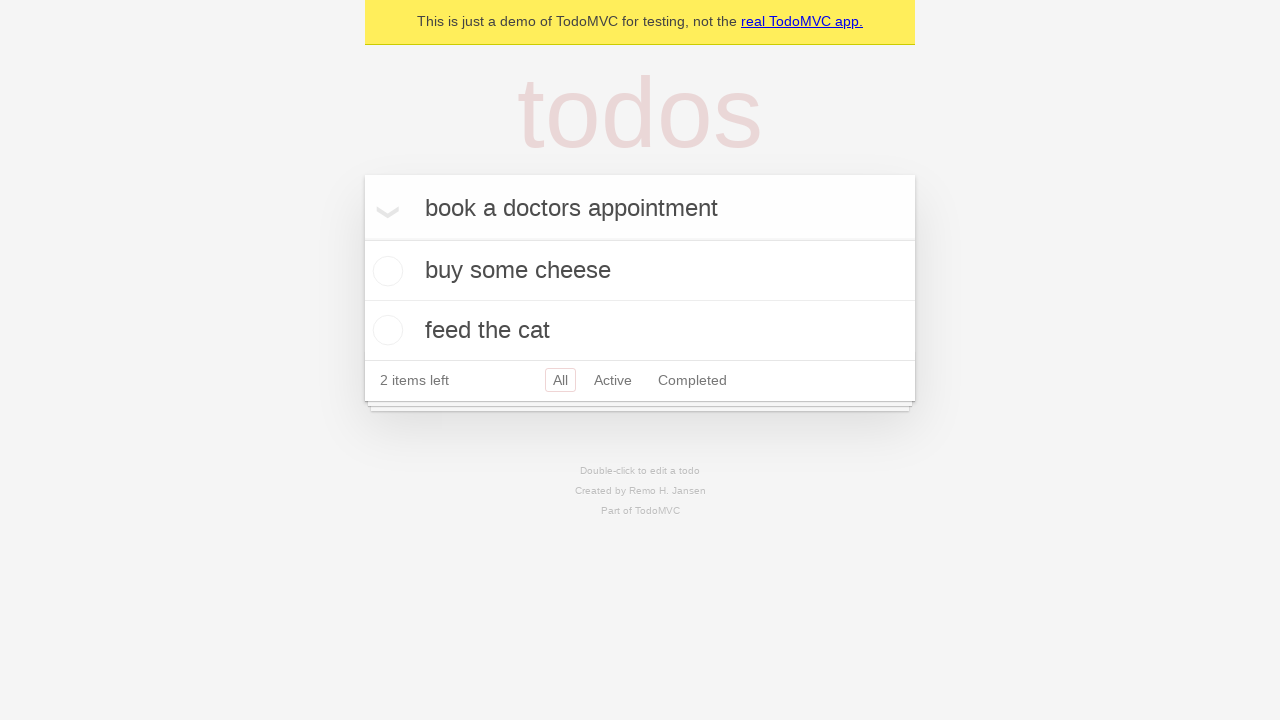

Pressed Enter to create third todo on internal:attr=[placeholder="What needs to be done?"i]
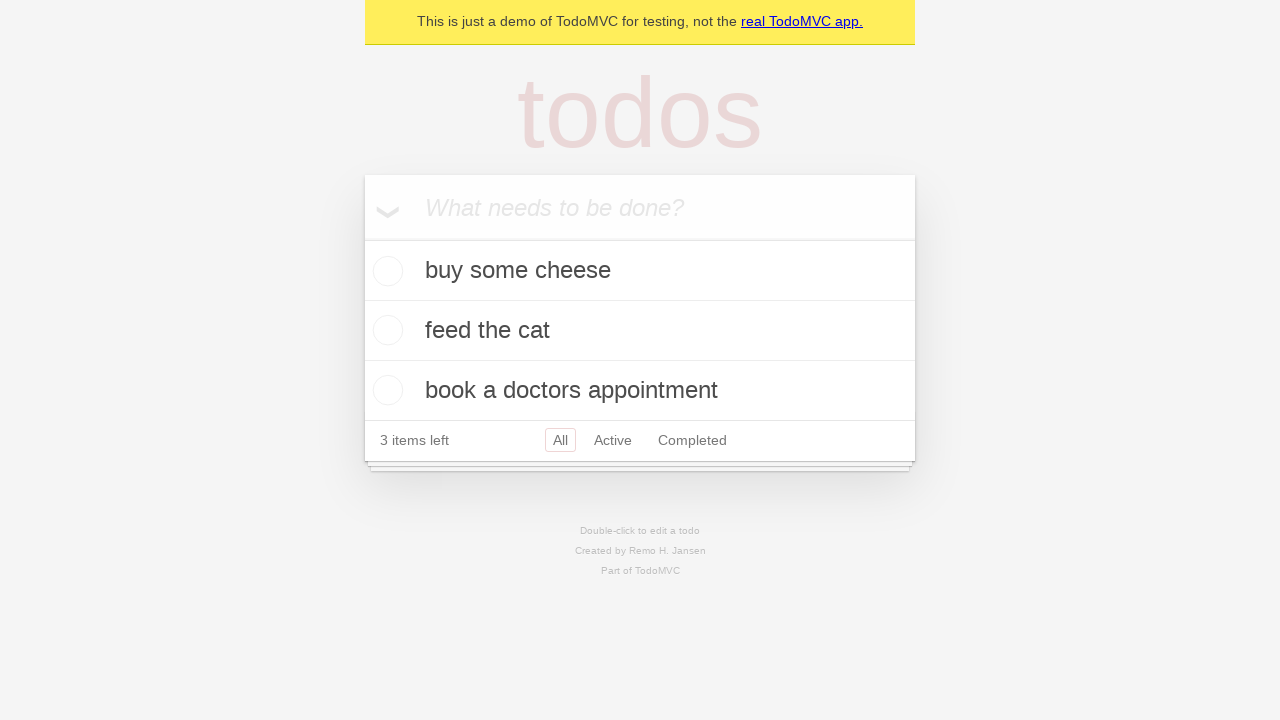

Double-clicked second todo item to enter edit mode at (640, 331) on internal:testid=[data-testid="todo-item"s] >> nth=1
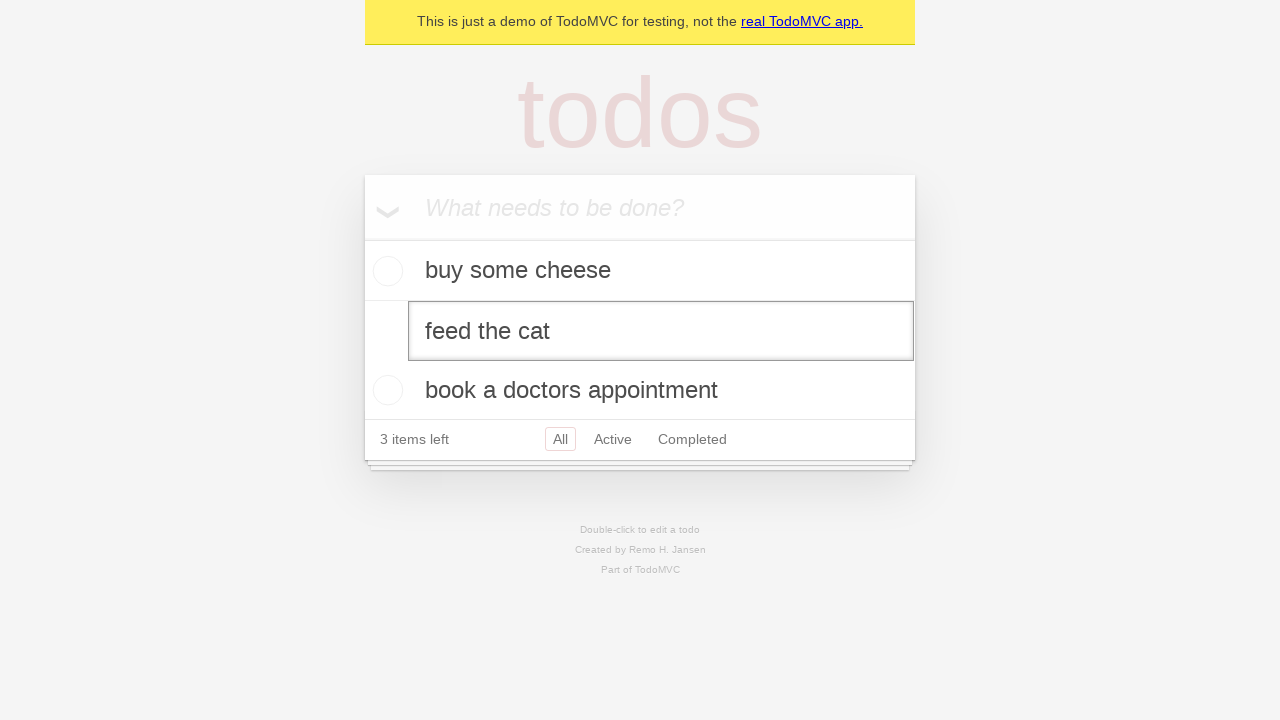

Filled edit field with text containing leading and trailing spaces on internal:testid=[data-testid="todo-item"s] >> nth=1 >> internal:role=textbox[nam
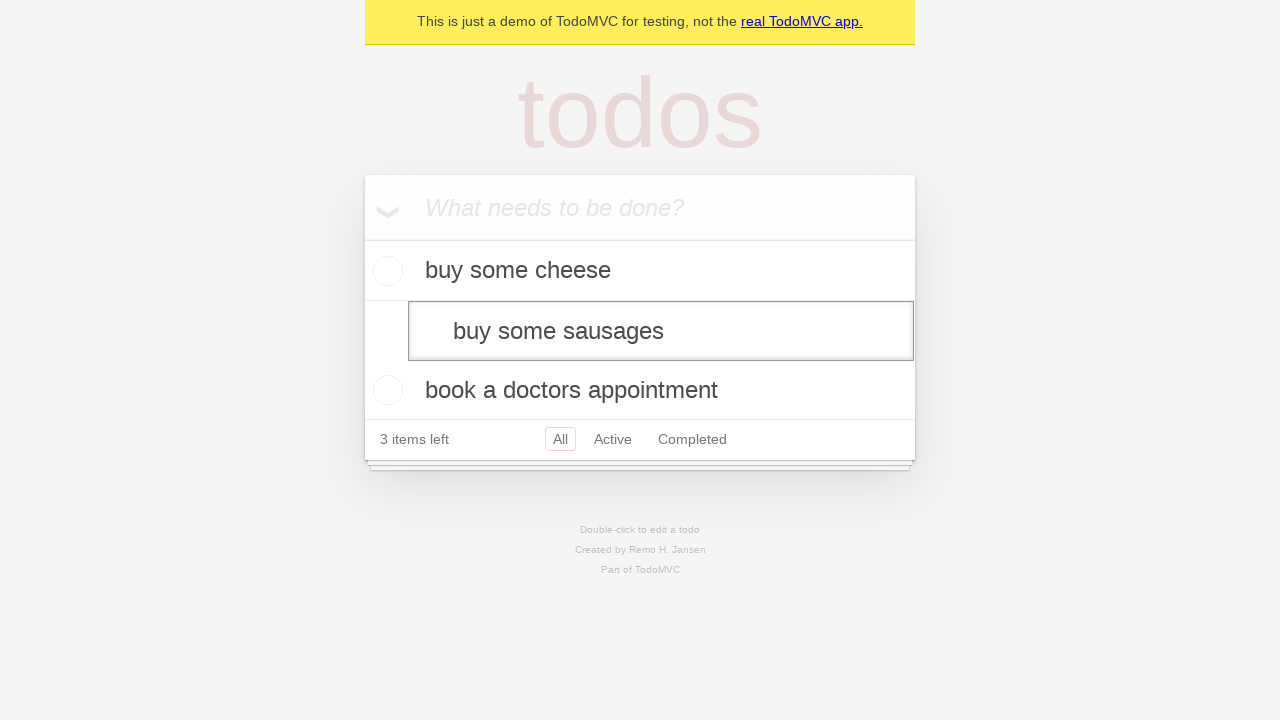

Pressed Enter to confirm edit and verify text is trimmed on internal:testid=[data-testid="todo-item"s] >> nth=1 >> internal:role=textbox[nam
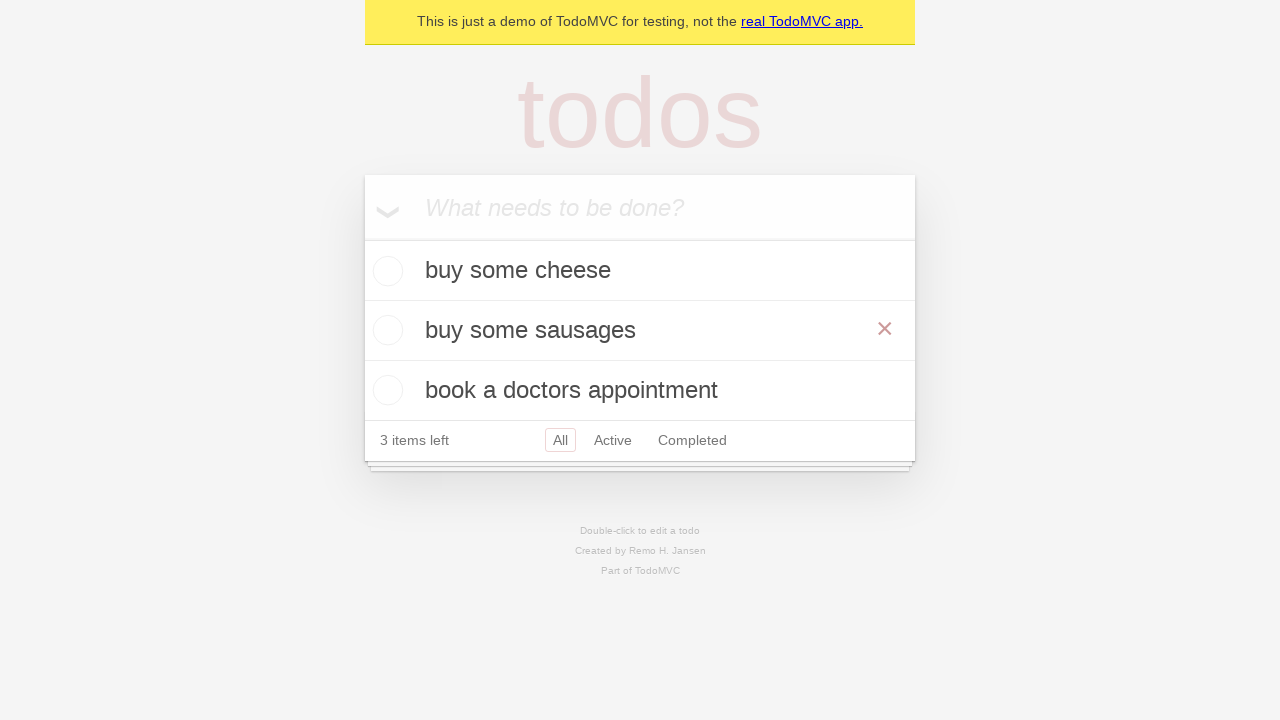

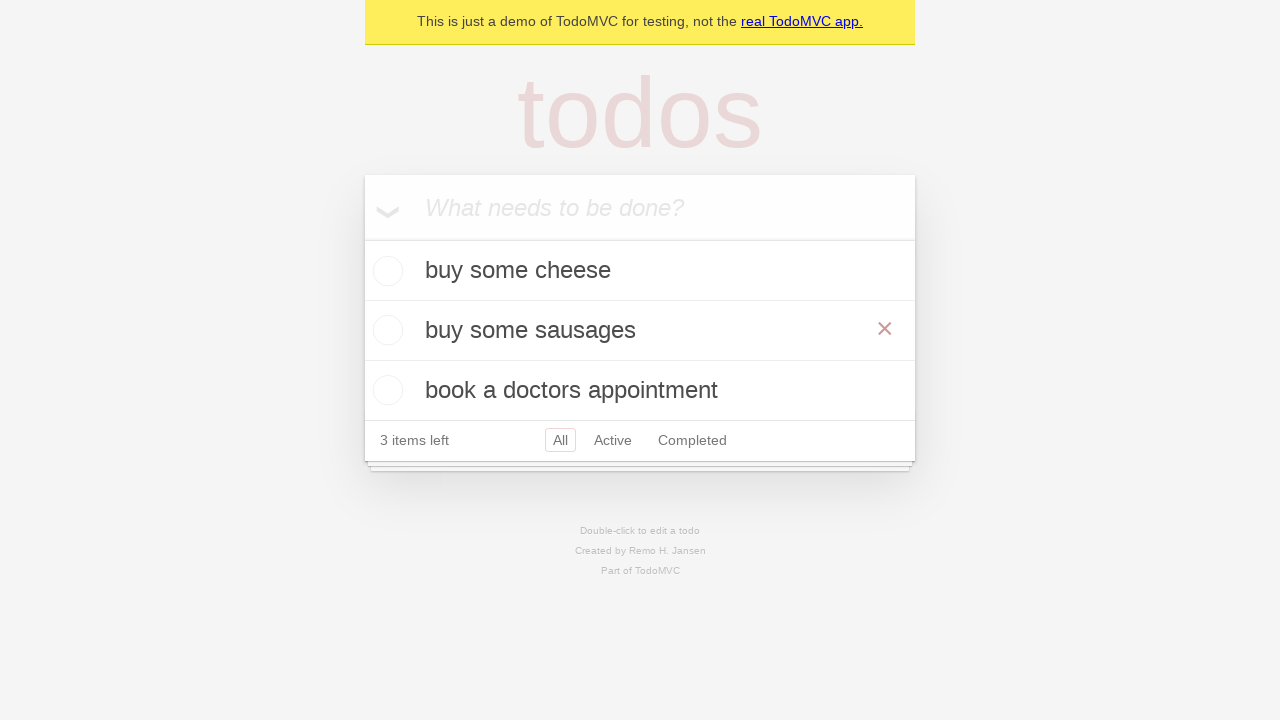